Tests hover functionality on the first user profile image, verifies user information appears, clicks the profile link, and confirms the "Not Found" page is displayed.

Starting URL: https://the-internet.herokuapp.com/hovers

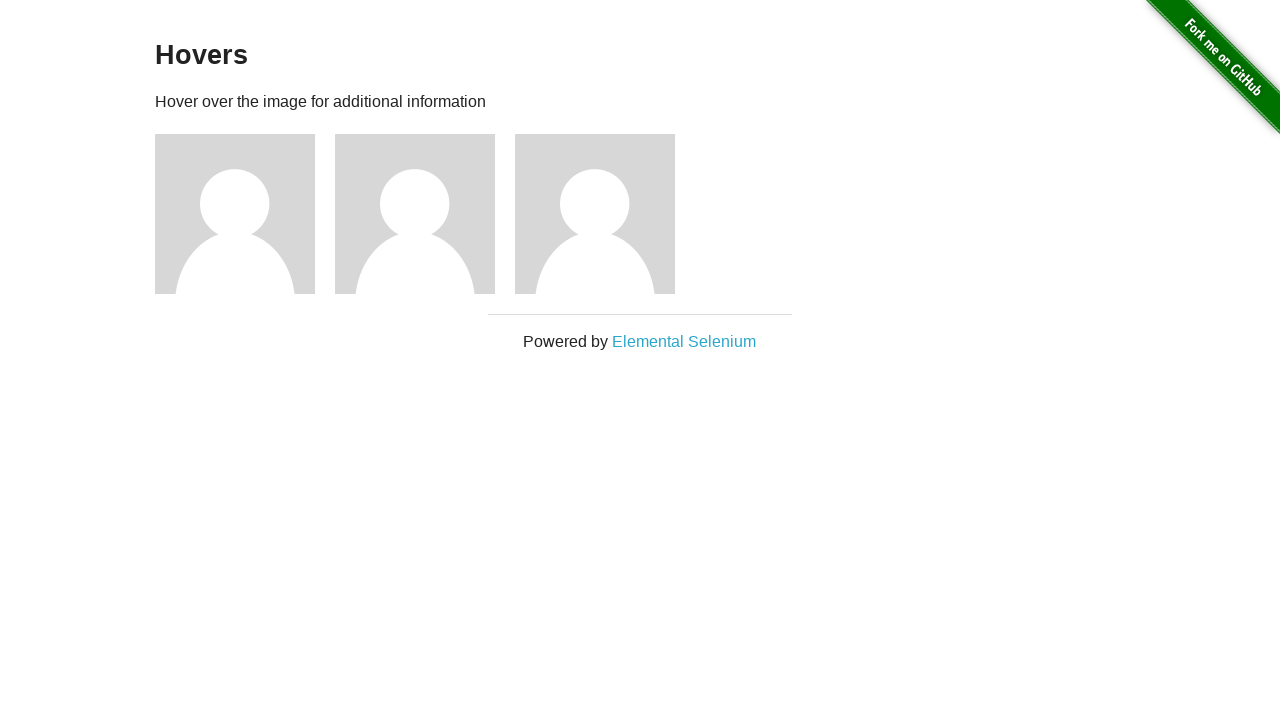

Hovered over the first user profile image at (245, 214) on xpath=//*[@class='figure'] >> nth=0
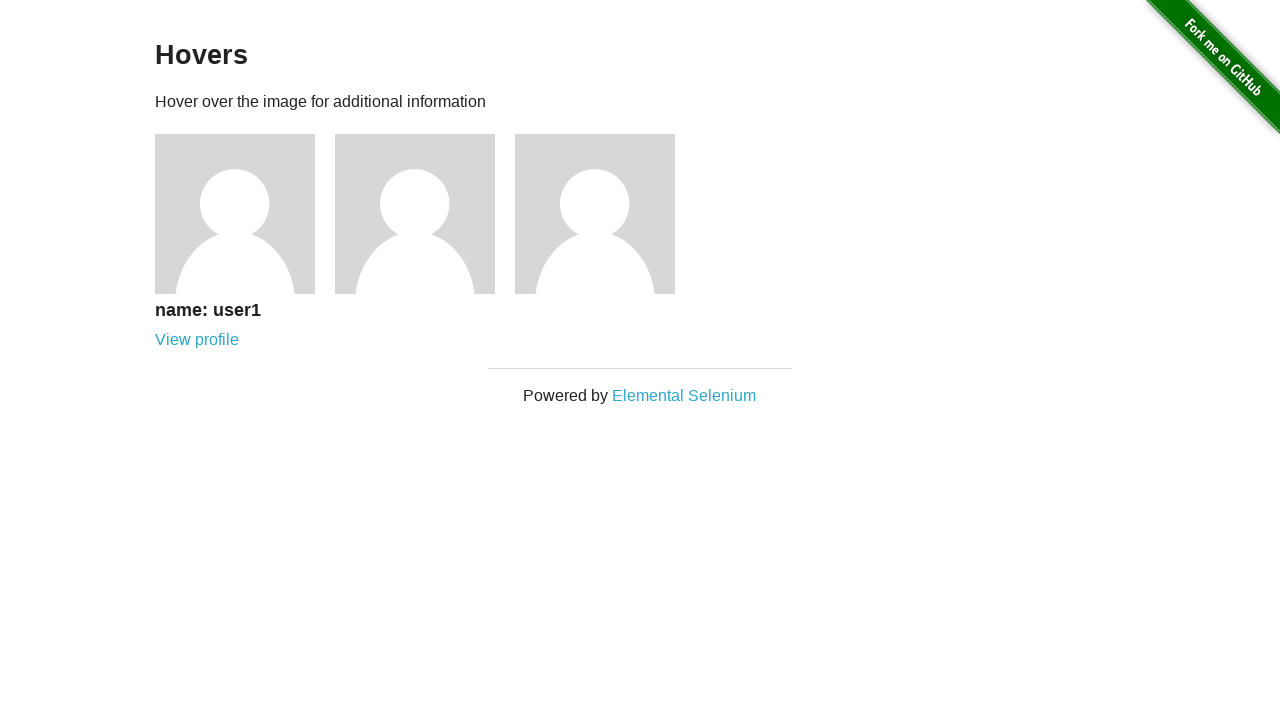

Verified user1 information is displayed with correct text
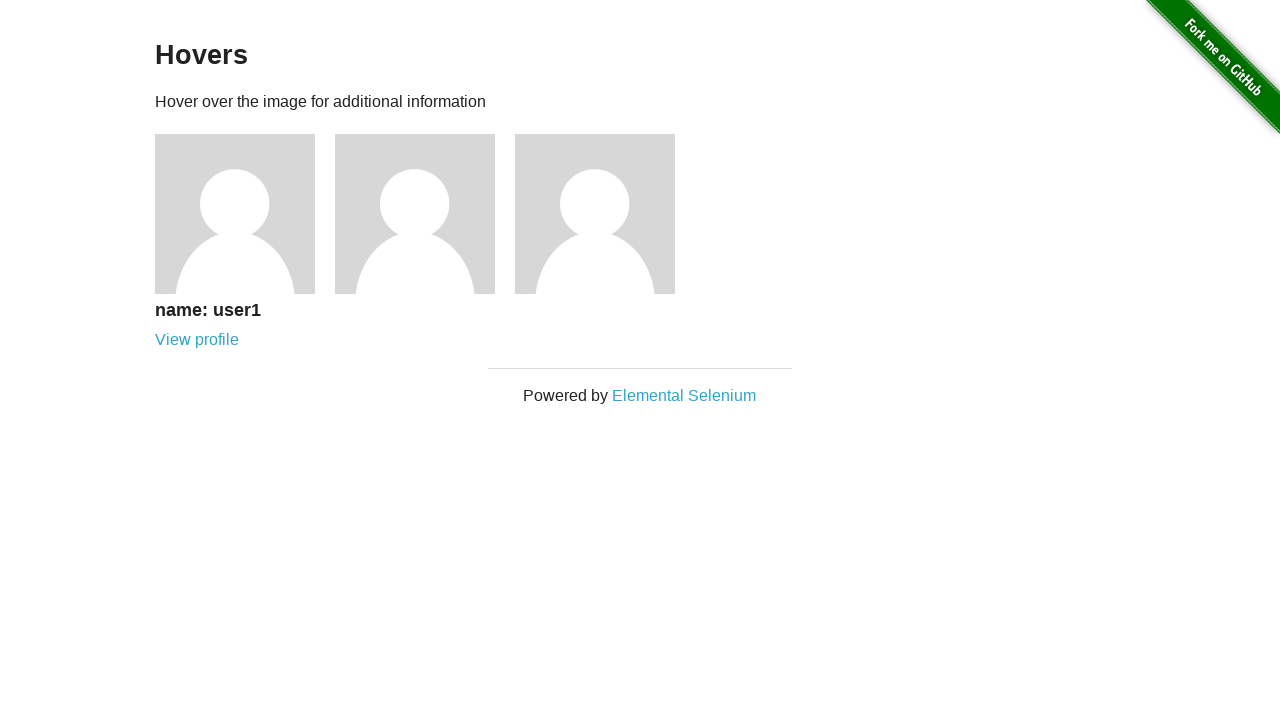

Clicked on the user profile link for user1 at (197, 340) on xpath=//*[@href='/users/1']
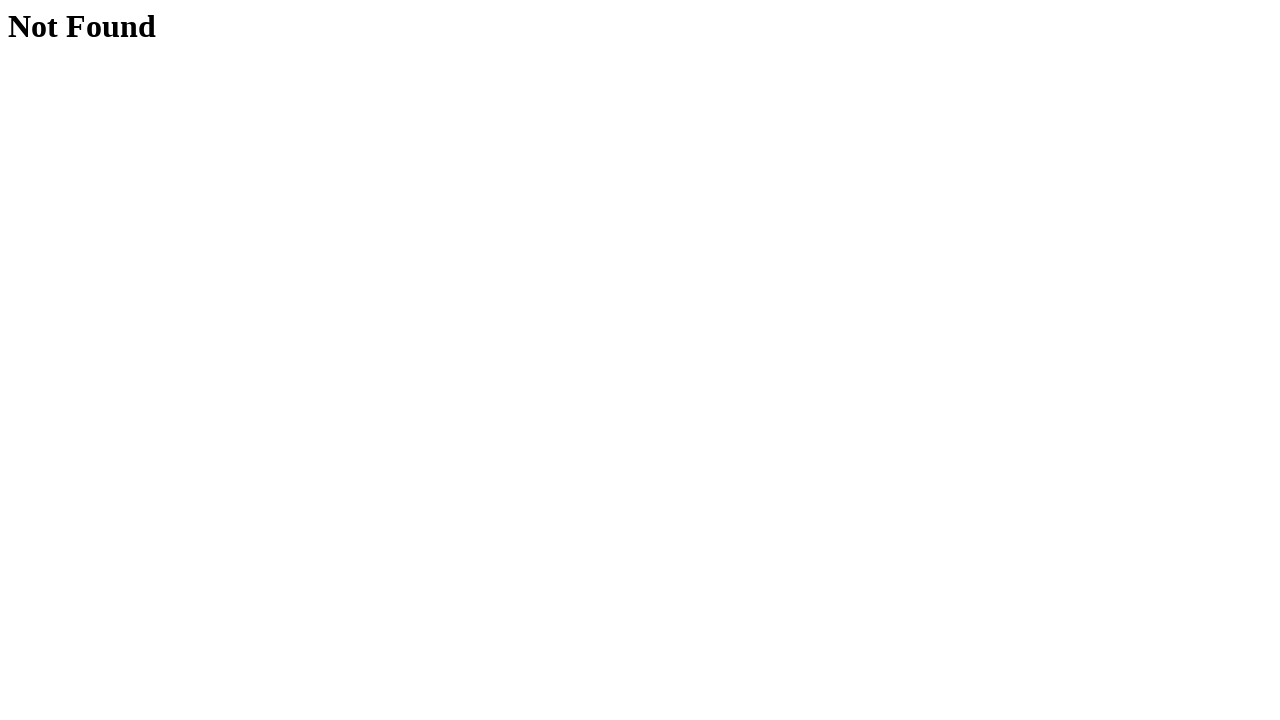

Verified 'Not Found' page is displayed
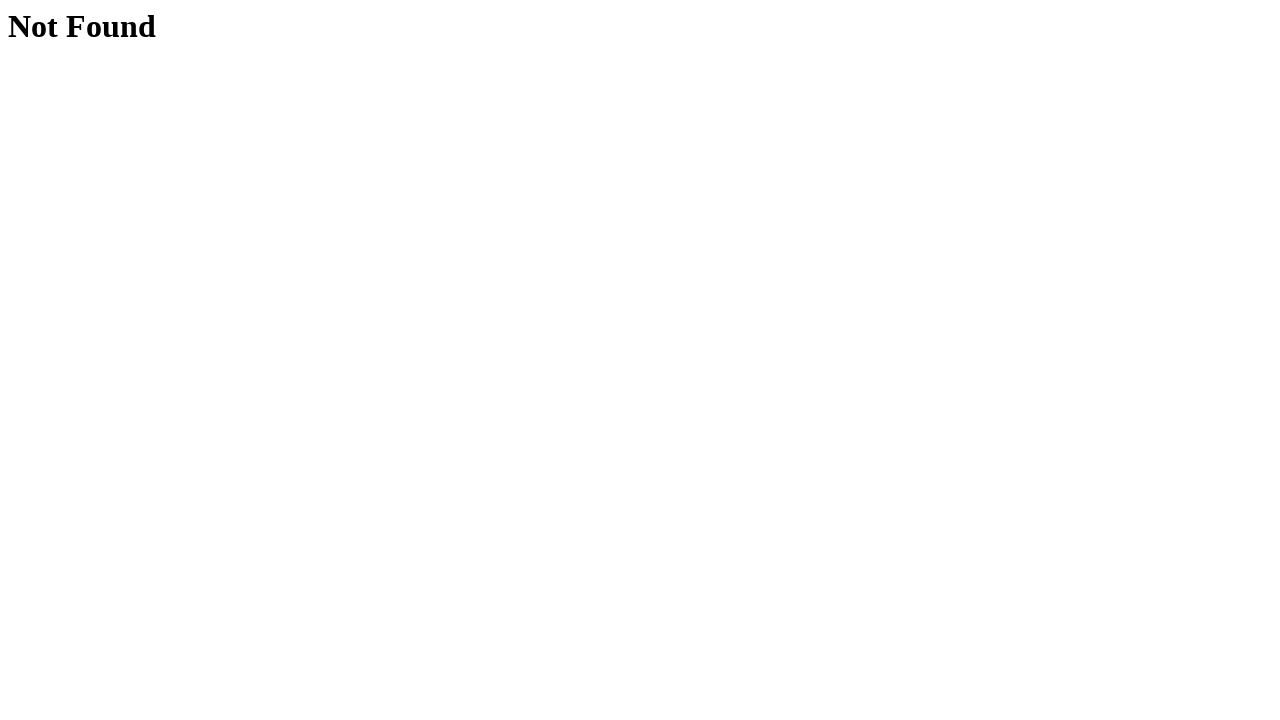

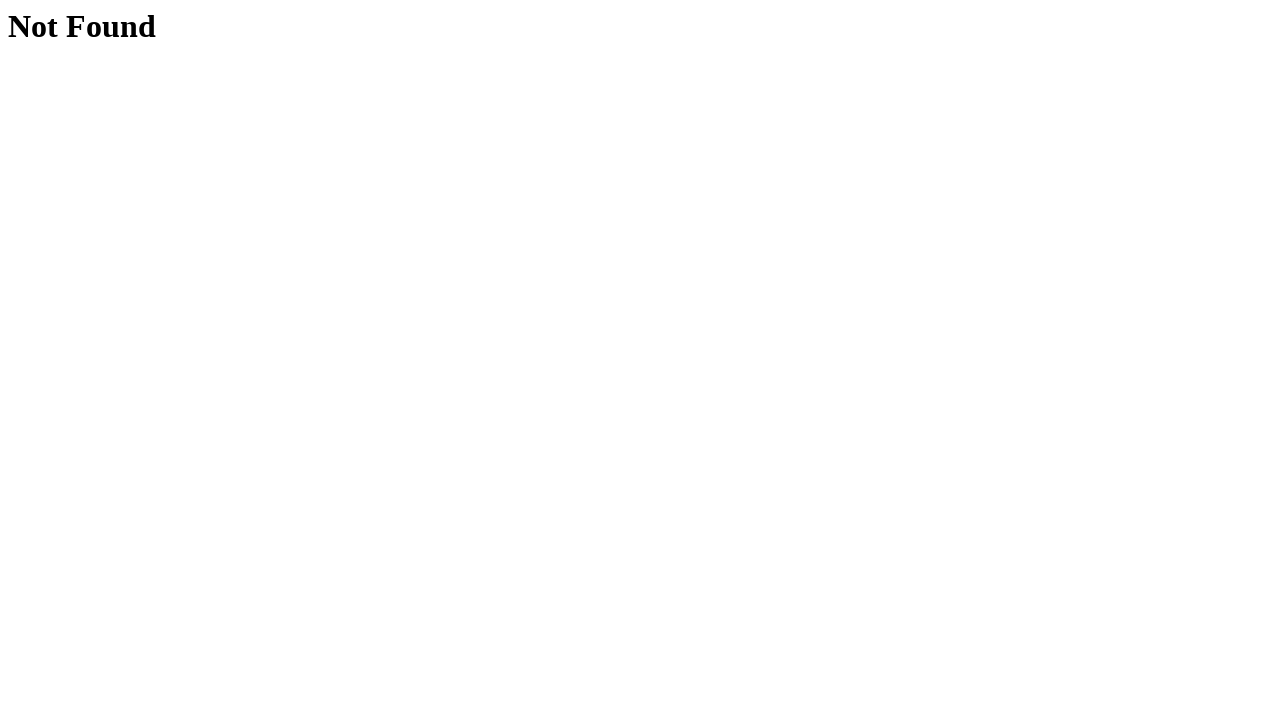